Tests the SpiceJet flight booking passenger selector by opening the traveller dropdown, incrementing the adult passenger count 4 times, and confirming the selection

Starting URL: https://www.spicejet.com/

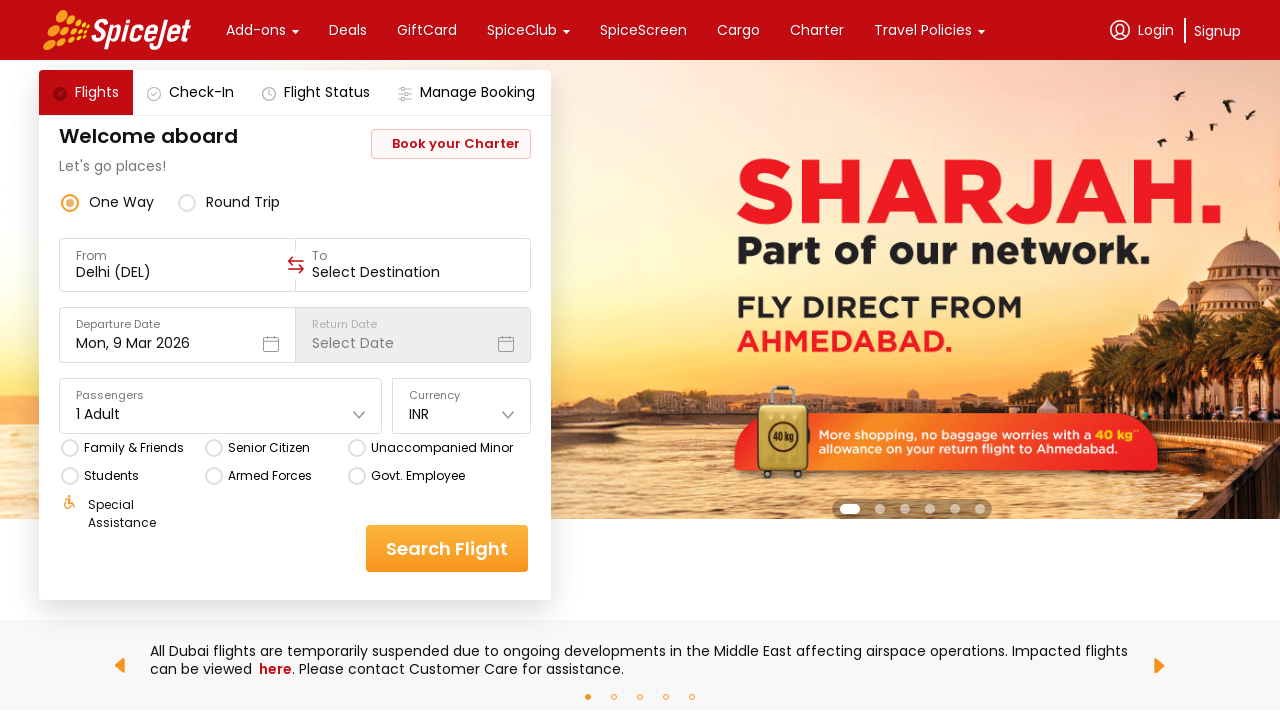

Clicked on traveller/passenger selector dropdown at (221, 414) on (//*[@class='css-1dbjc4n r-1awozwy r-18u37iz r-1wtj0ep'])[5]
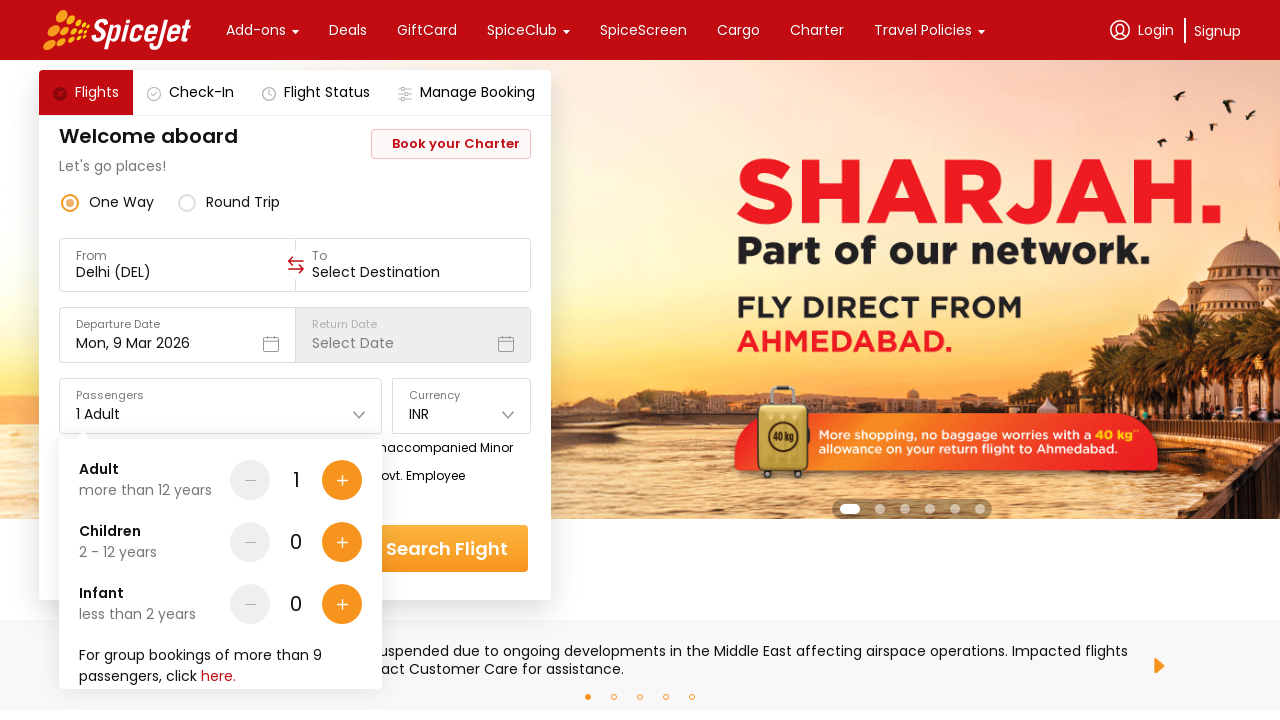

Waited for dropdown to open
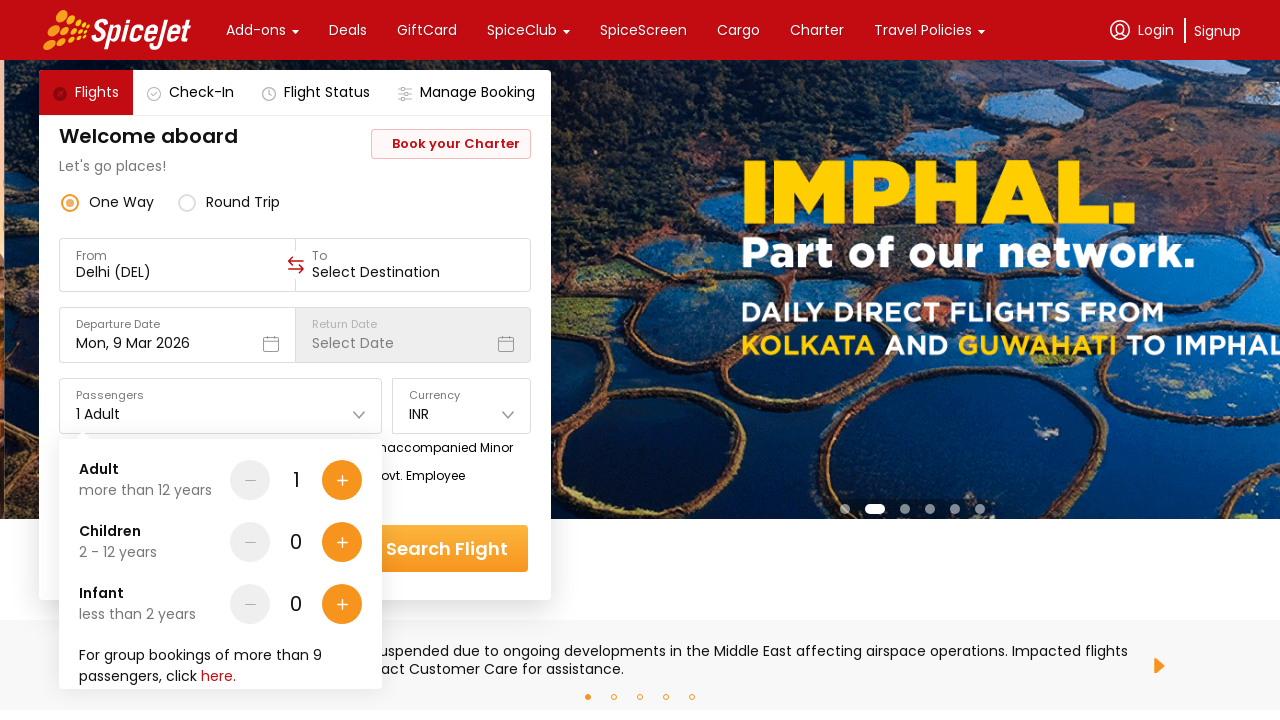

Incremented adult passenger count (iteration 1 of 4) at (342, 480) on [data-testid='Adult-testID-plus-one-cta']
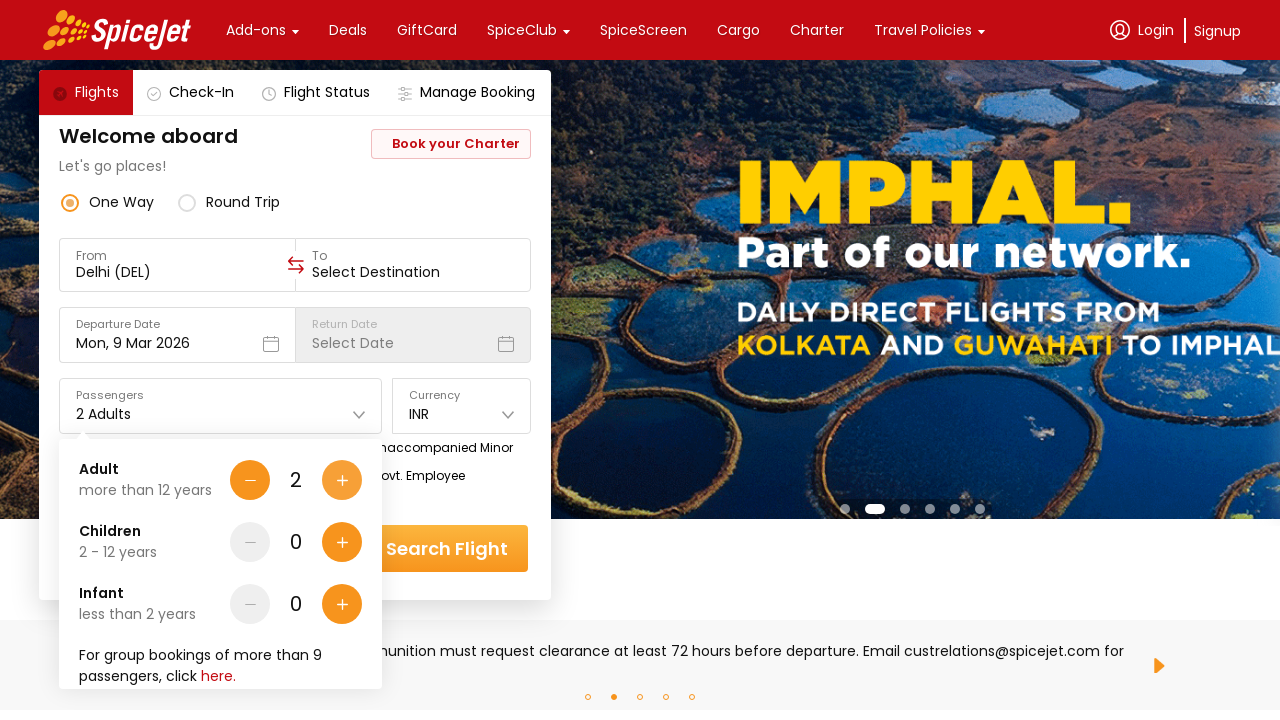

Incremented adult passenger count (iteration 2 of 4) at (342, 480) on [data-testid='Adult-testID-plus-one-cta']
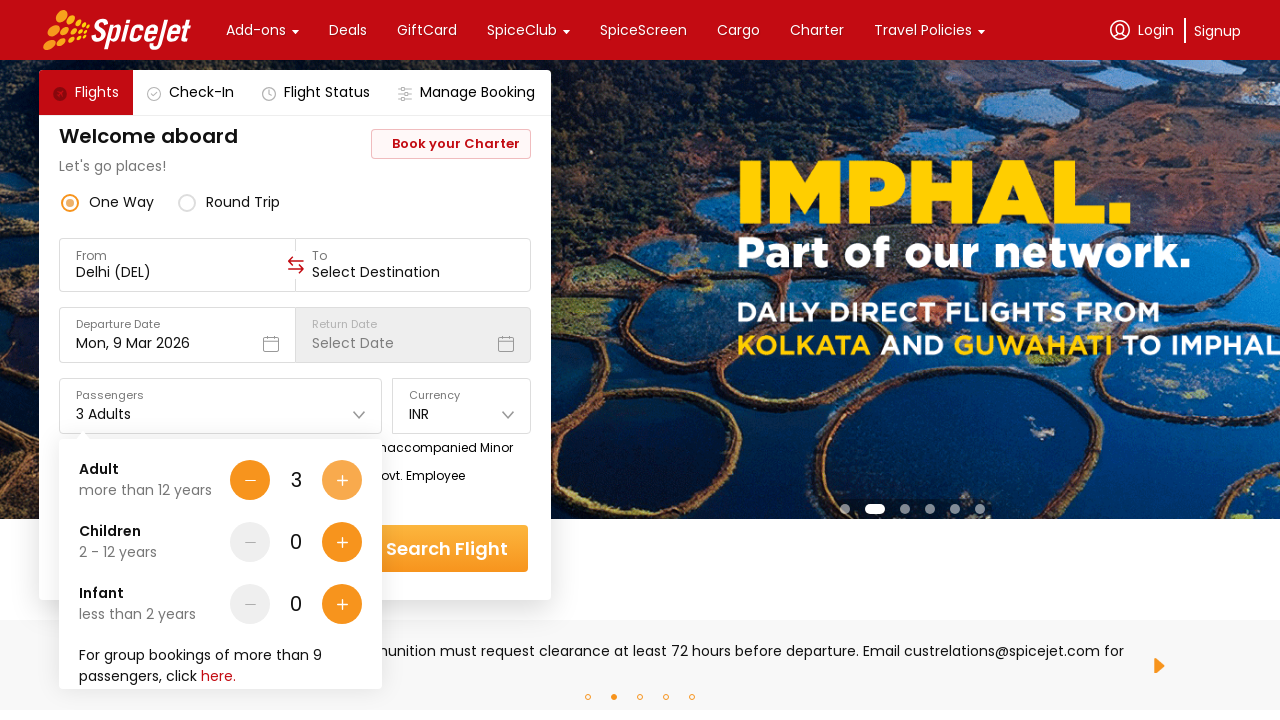

Incremented adult passenger count (iteration 3 of 4) at (342, 480) on [data-testid='Adult-testID-plus-one-cta']
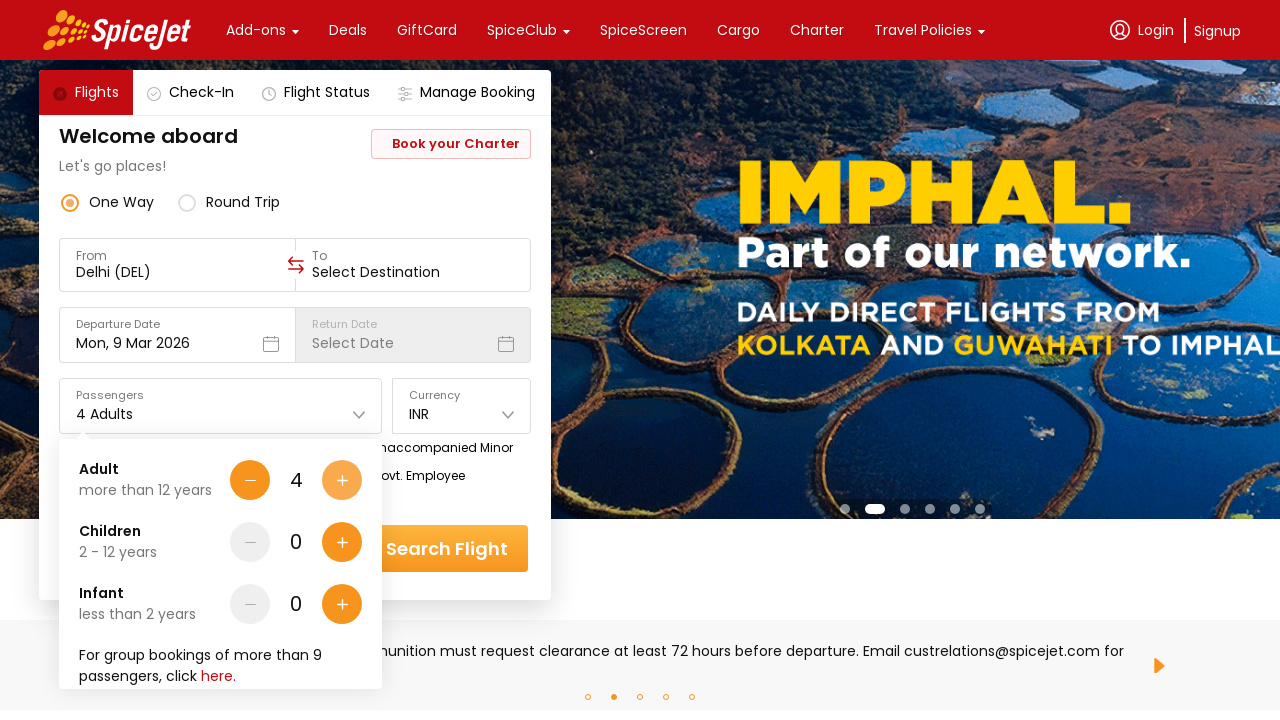

Incremented adult passenger count (iteration 4 of 4) at (342, 480) on [data-testid='Adult-testID-plus-one-cta']
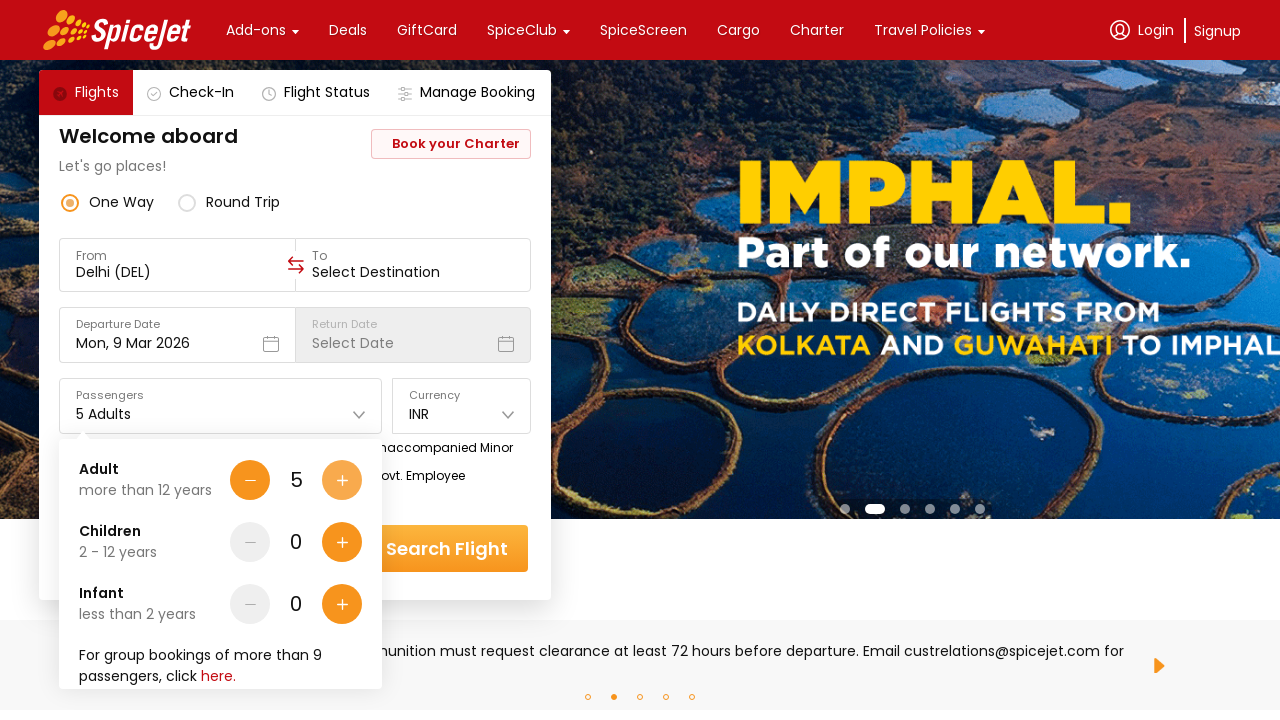

Clicked done button to confirm traveller selection (5 adults total) at (317, 648) on [data-testid='home-page-travellers-done-cta']
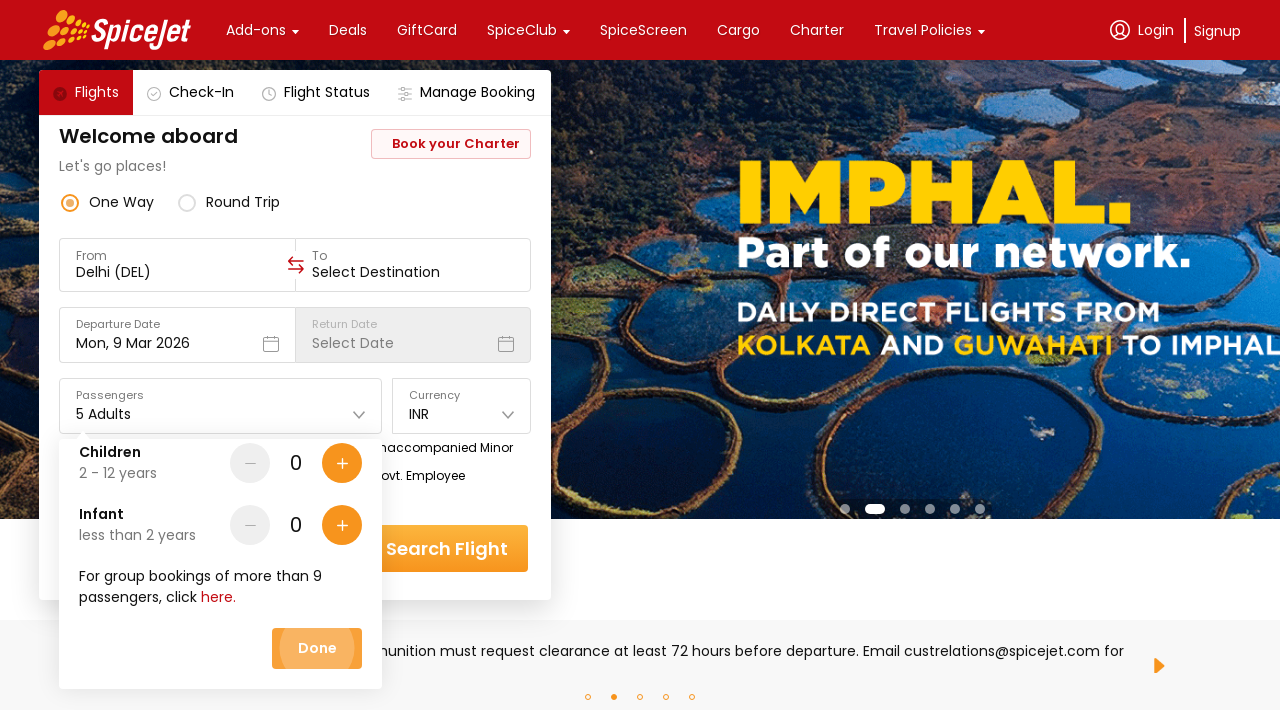

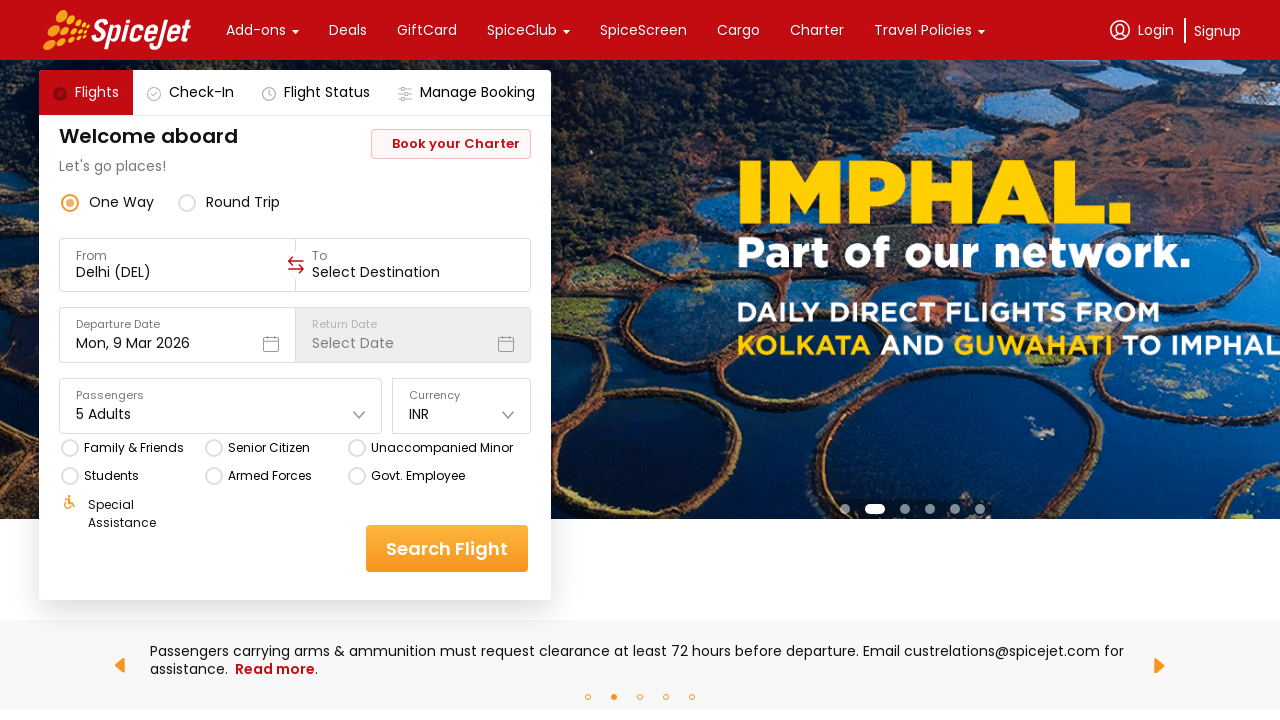